Tests a web form by filling text input, password, and textarea fields, then submitting and verifying the success message.

Starting URL: https://www.selenium.dev/selenium/web/web-form.html

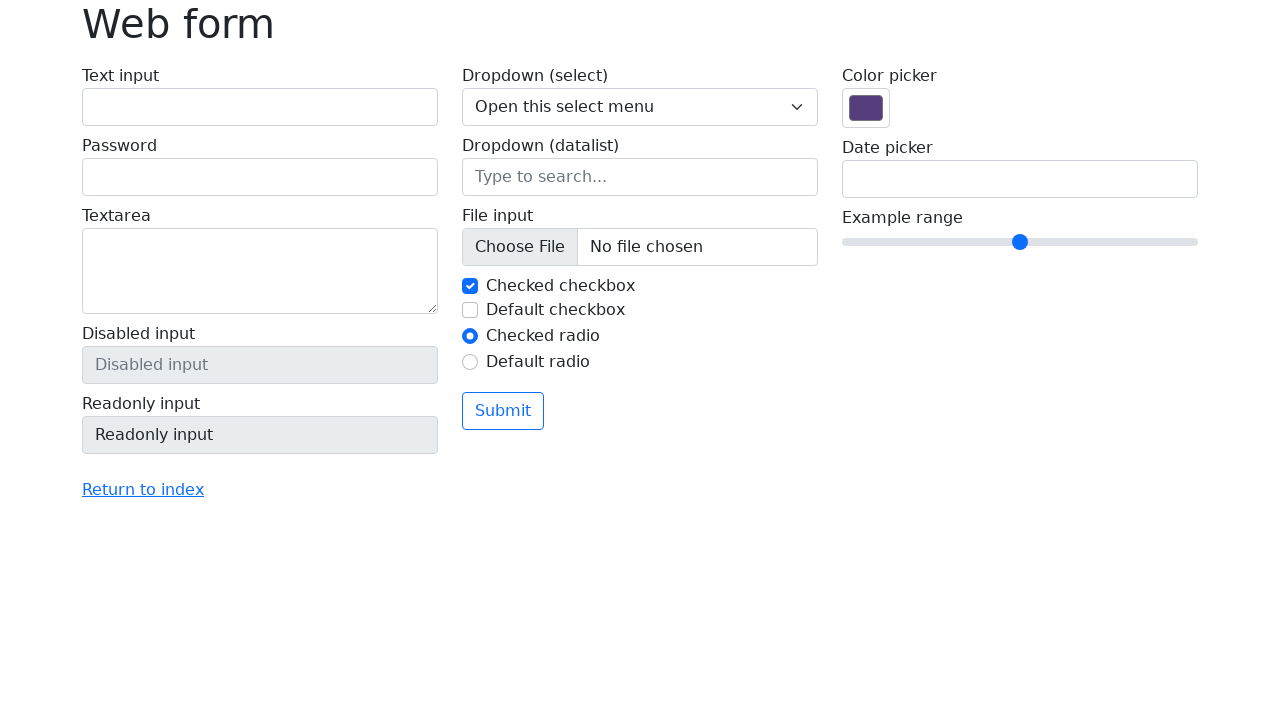

Verified page title is 'Web form'
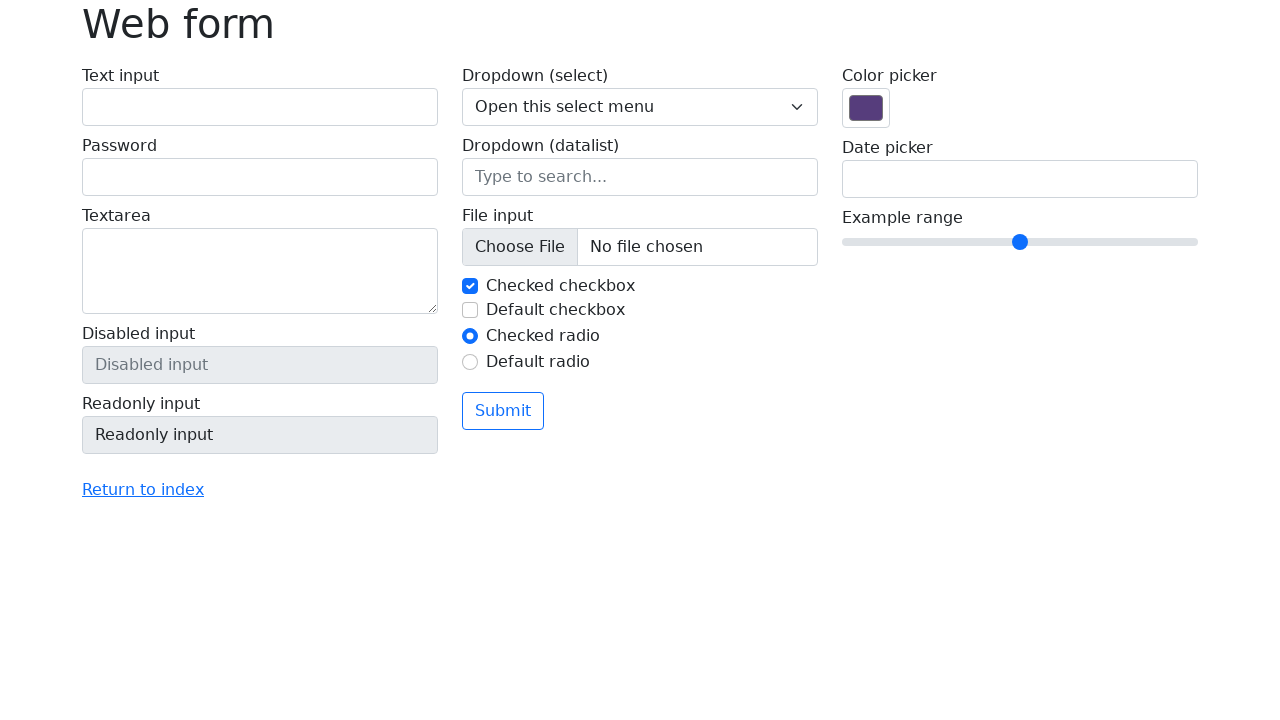

Filled text input field with 'Selenium' on input[name='my-text']
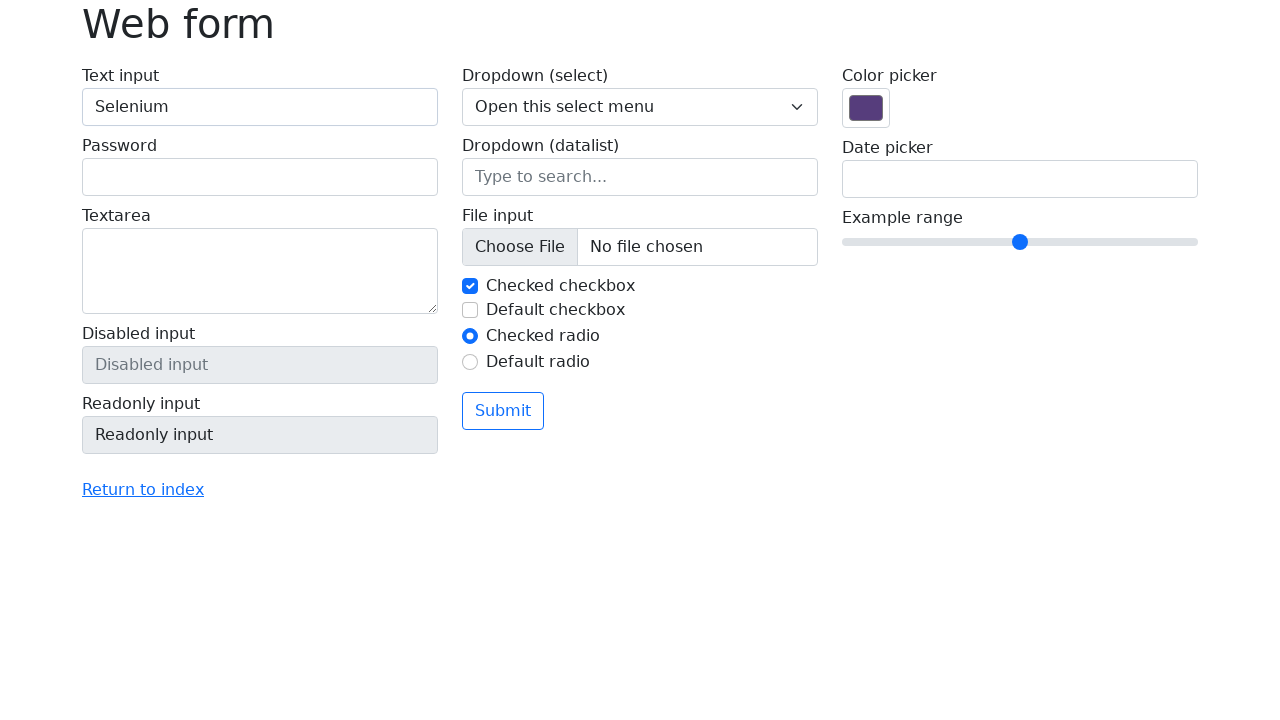

Filled password field with 'WebSel1' on input[name='my-password']
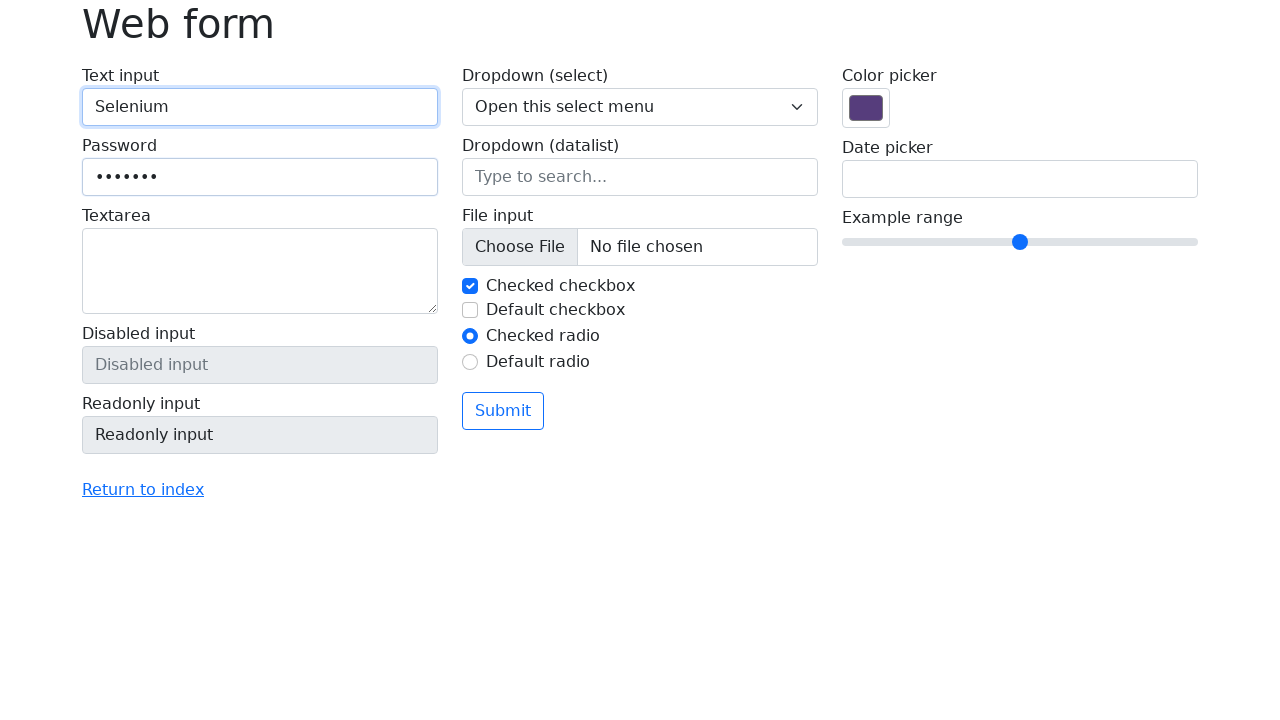

Filled textarea with 'I am working with Selenium' on textarea
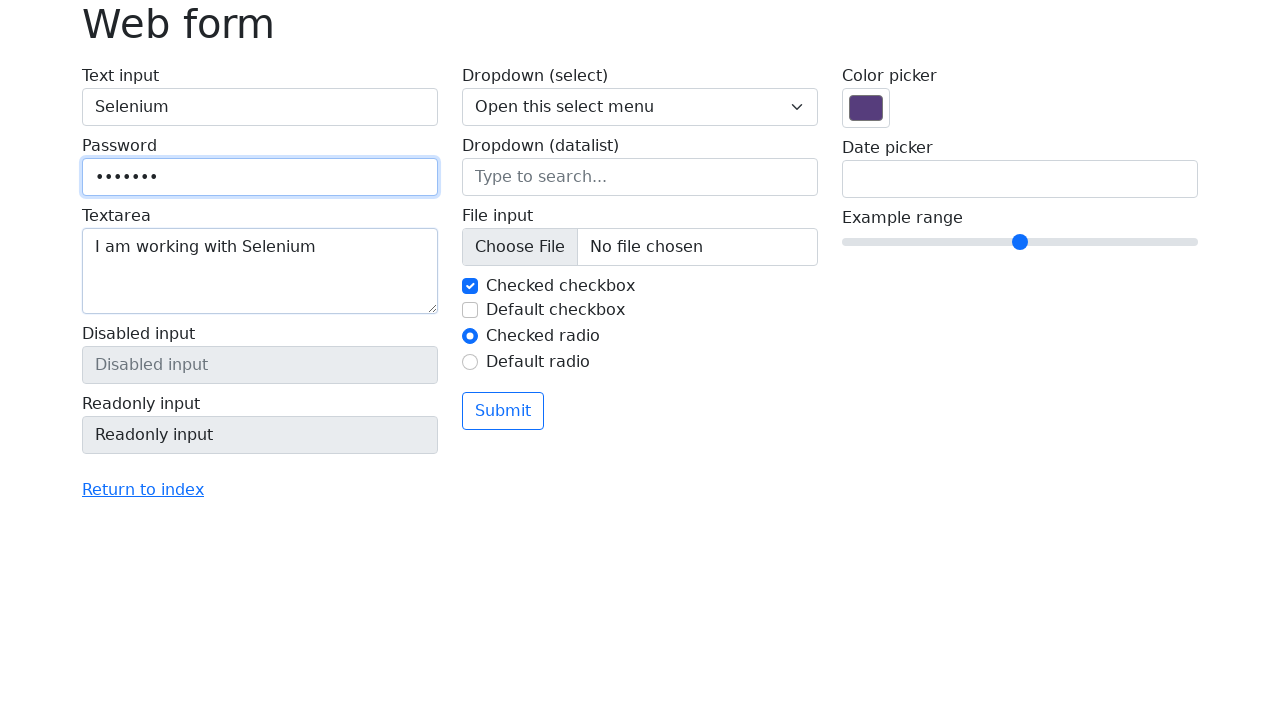

Clicked submit button at (503, 411) on button
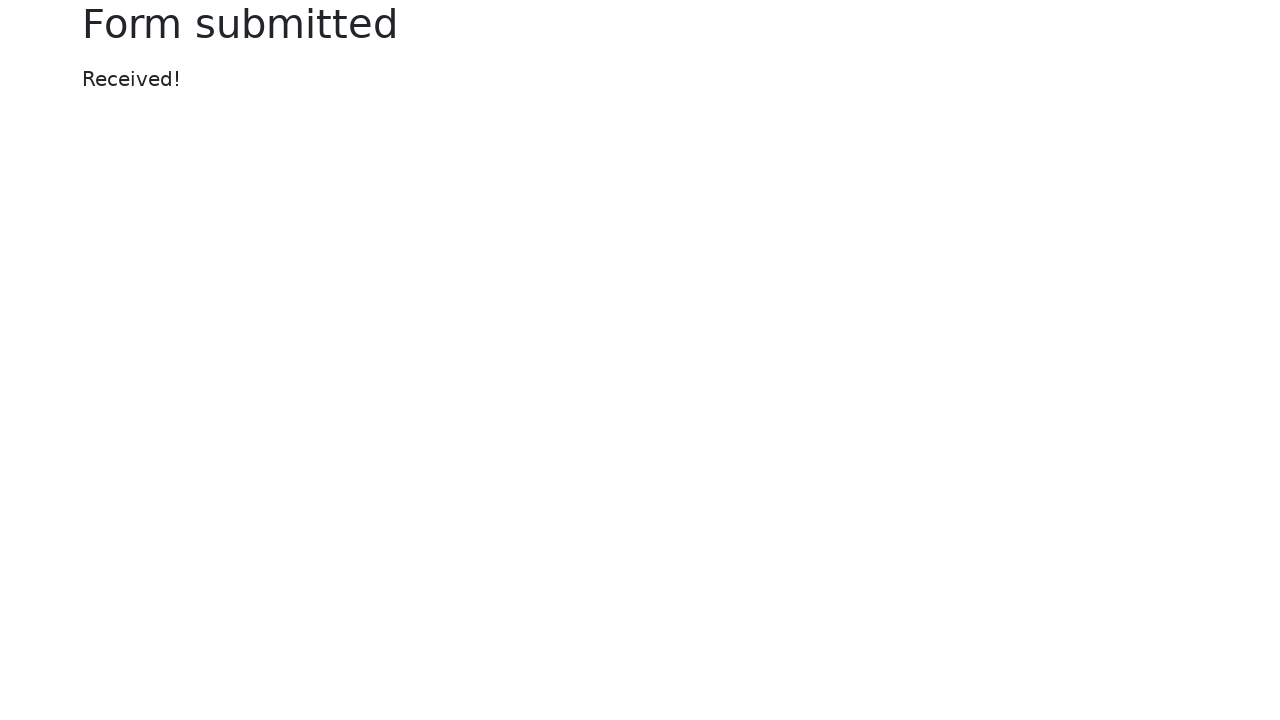

Success message element loaded
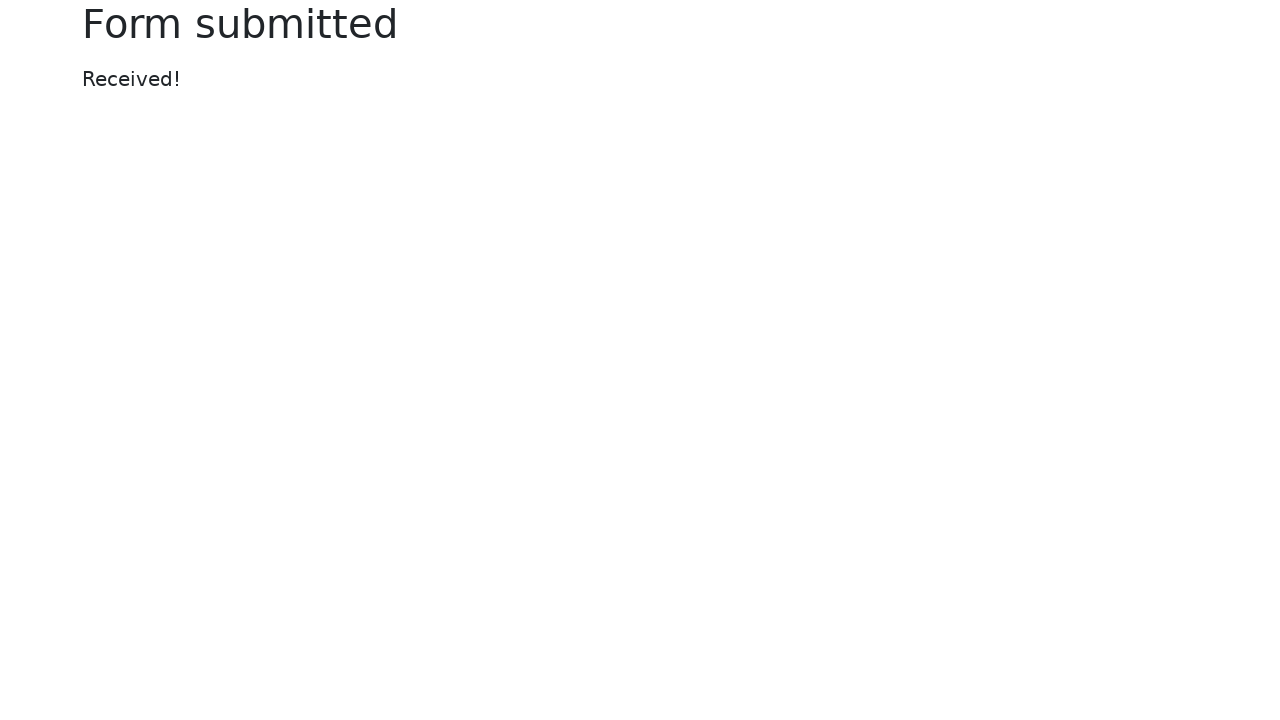

Verified success message displays 'Received!'
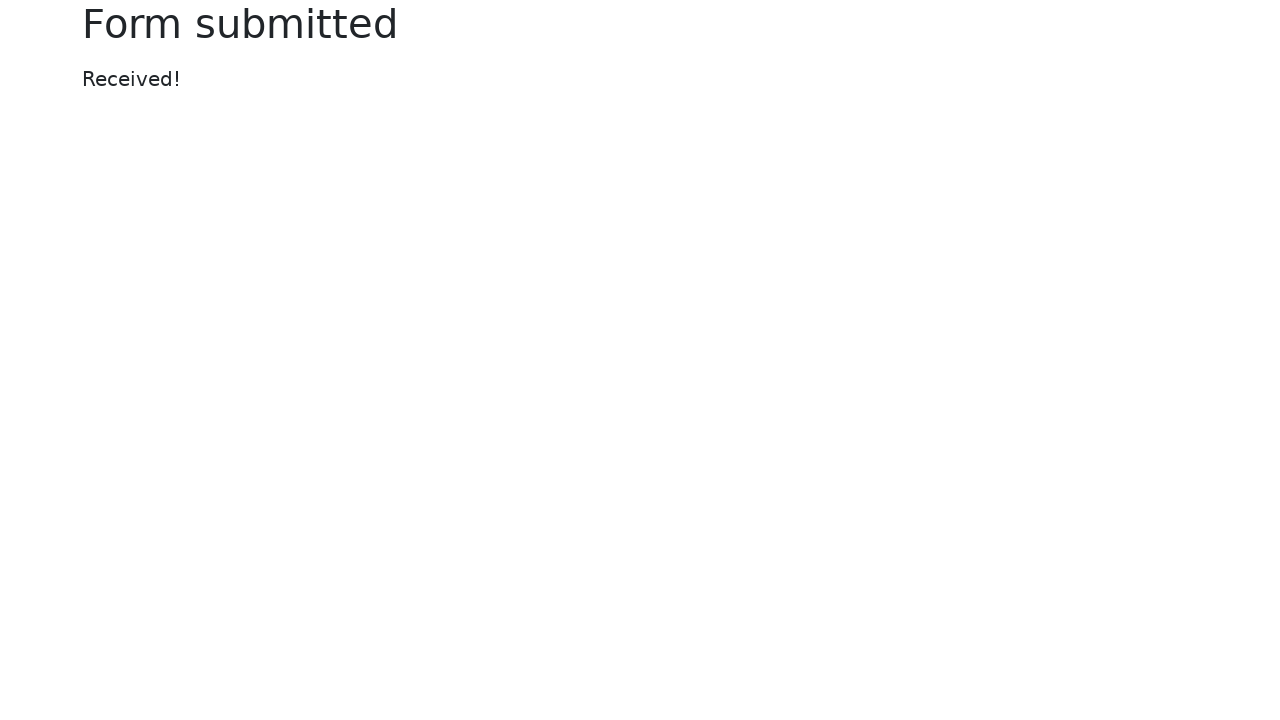

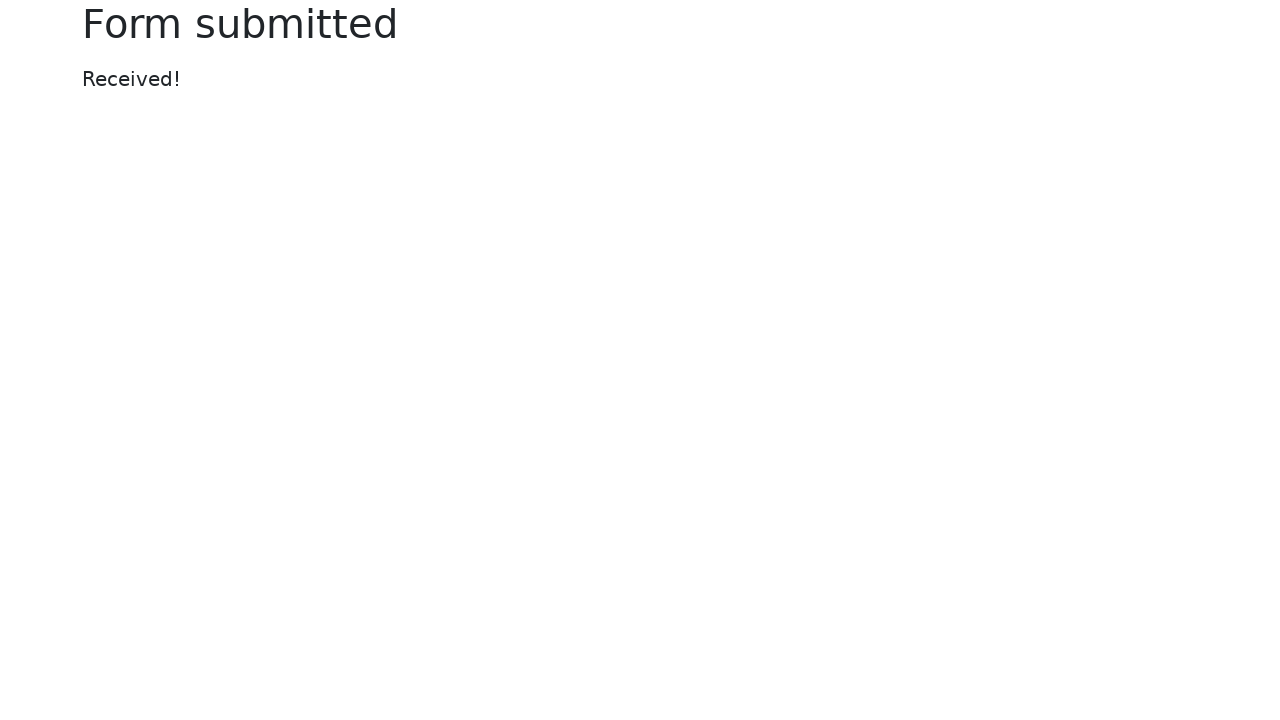